Tests selecting multiple items from a selectable list by clicking each item

Starting URL: https://jqueryui.com/selectable/

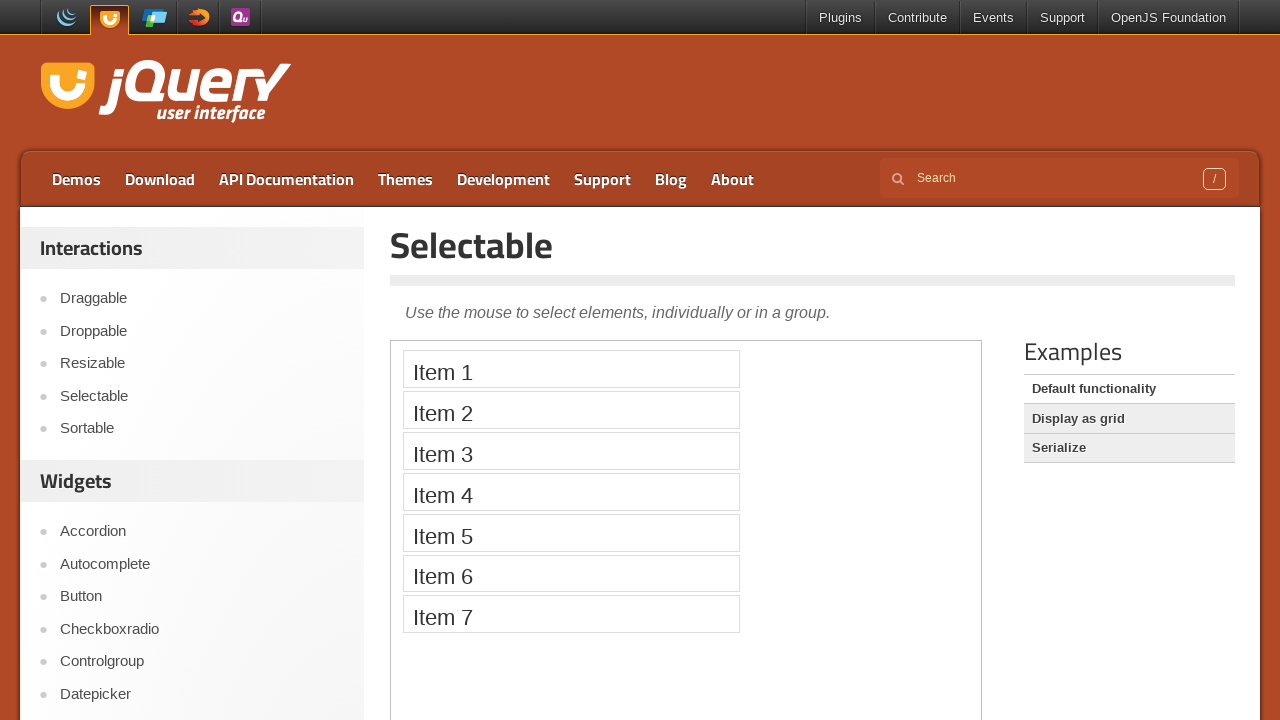

Scrolled down 500px to view demo area
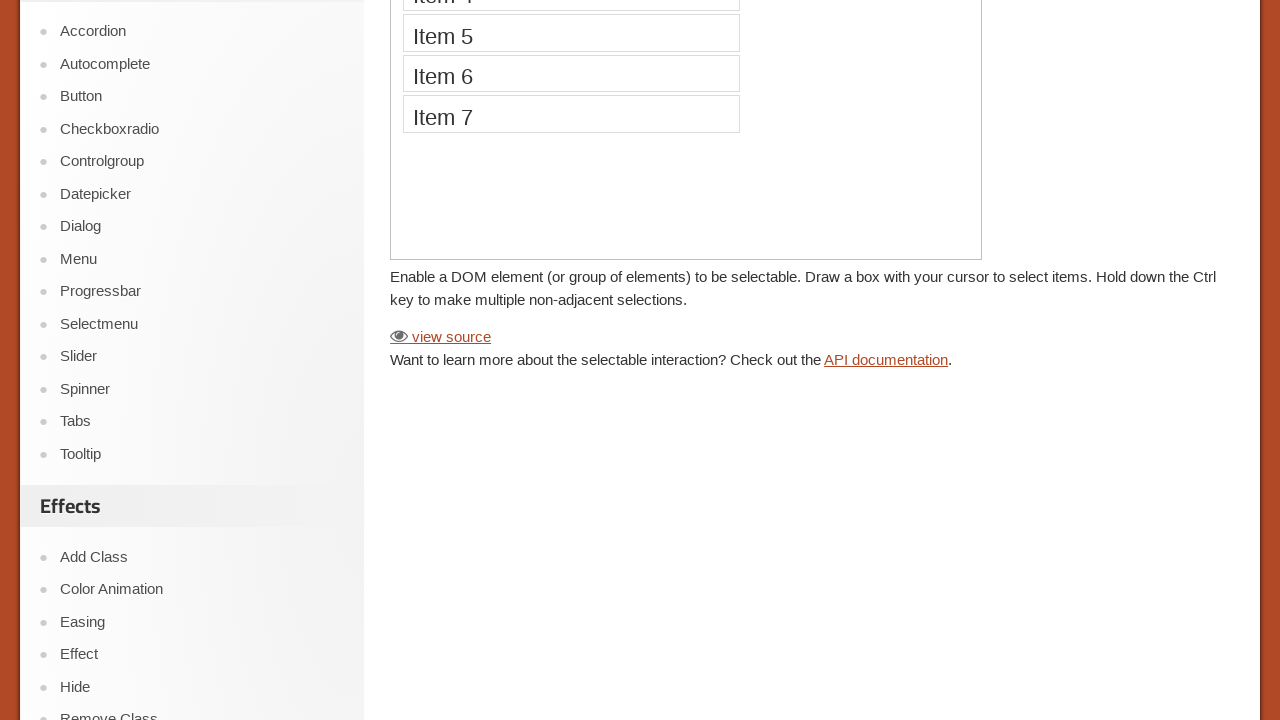

Located iframe containing selectable demo
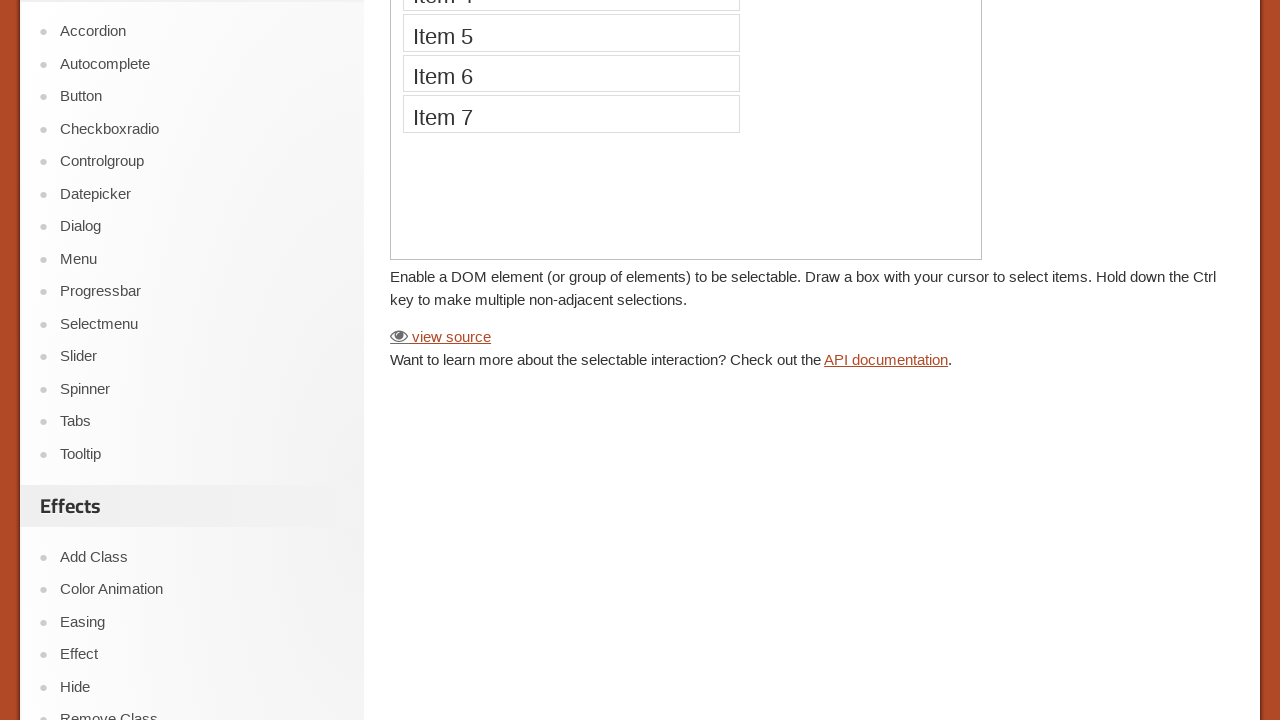

Retrieved all selectable list items
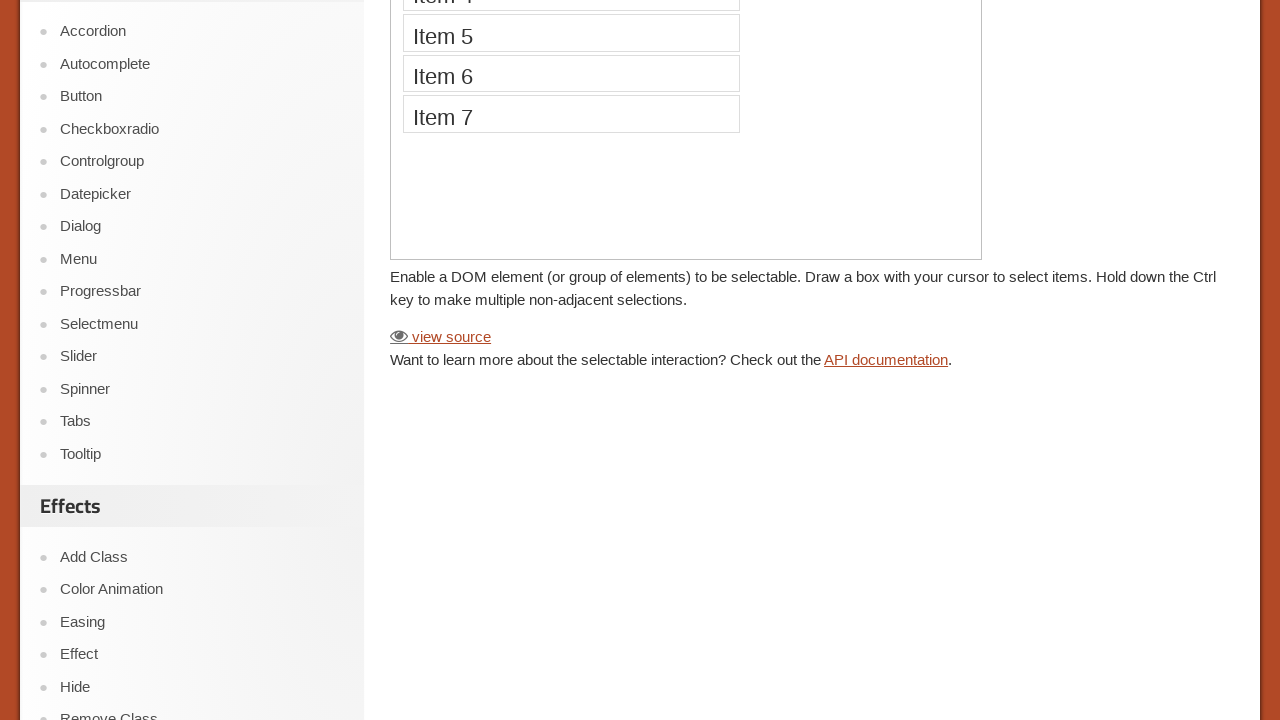

Clicked a selectable item to select it at (571, 361) on iframe >> nth=0 >> internal:control=enter-frame >> xpath=//ol[@id='selectable']/
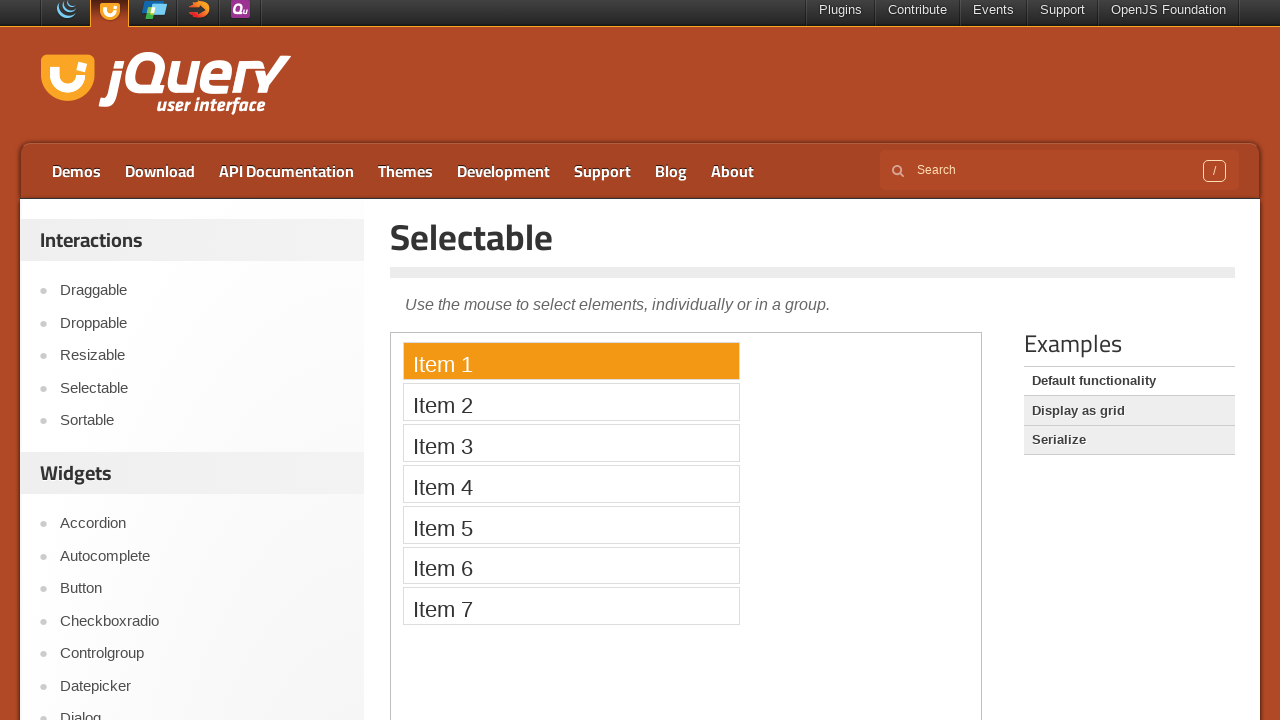

Clicked a selectable item to select it at (571, 402) on iframe >> nth=0 >> internal:control=enter-frame >> xpath=//ol[@id='selectable']/
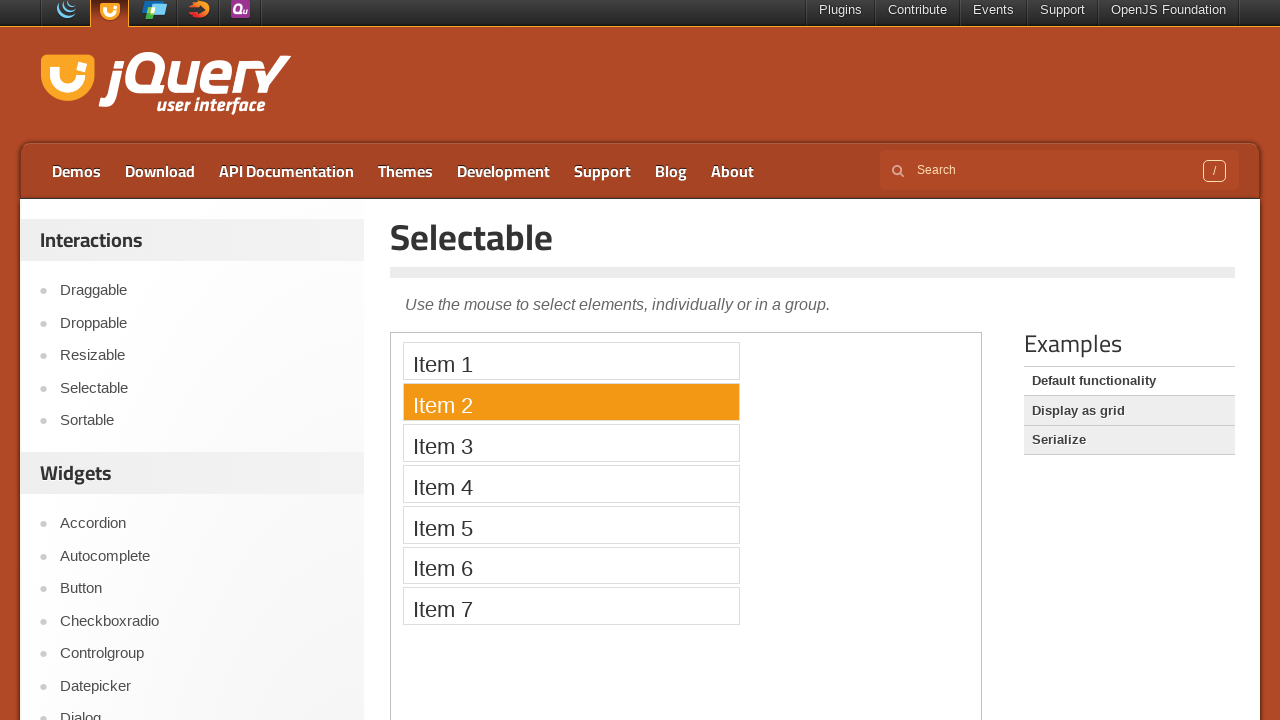

Clicked a selectable item to select it at (571, 443) on iframe >> nth=0 >> internal:control=enter-frame >> xpath=//ol[@id='selectable']/
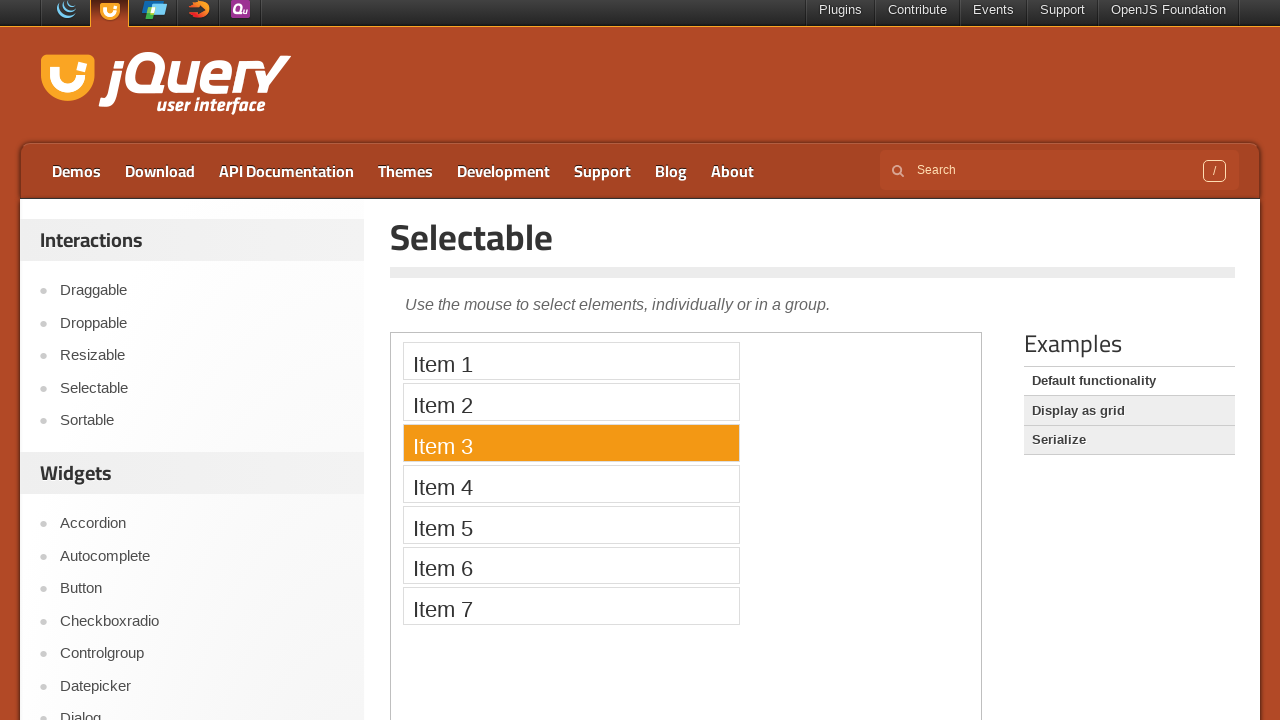

Clicked a selectable item to select it at (571, 484) on iframe >> nth=0 >> internal:control=enter-frame >> xpath=//ol[@id='selectable']/
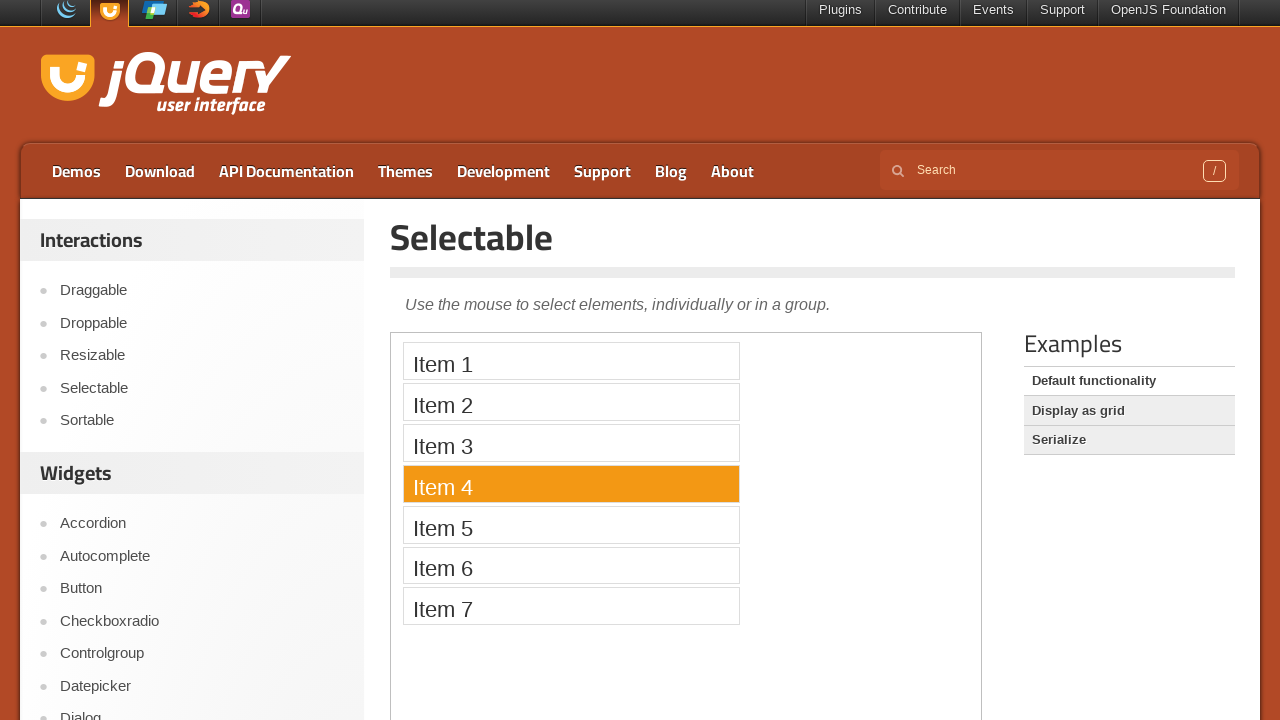

Clicked a selectable item to select it at (571, 524) on iframe >> nth=0 >> internal:control=enter-frame >> xpath=//ol[@id='selectable']/
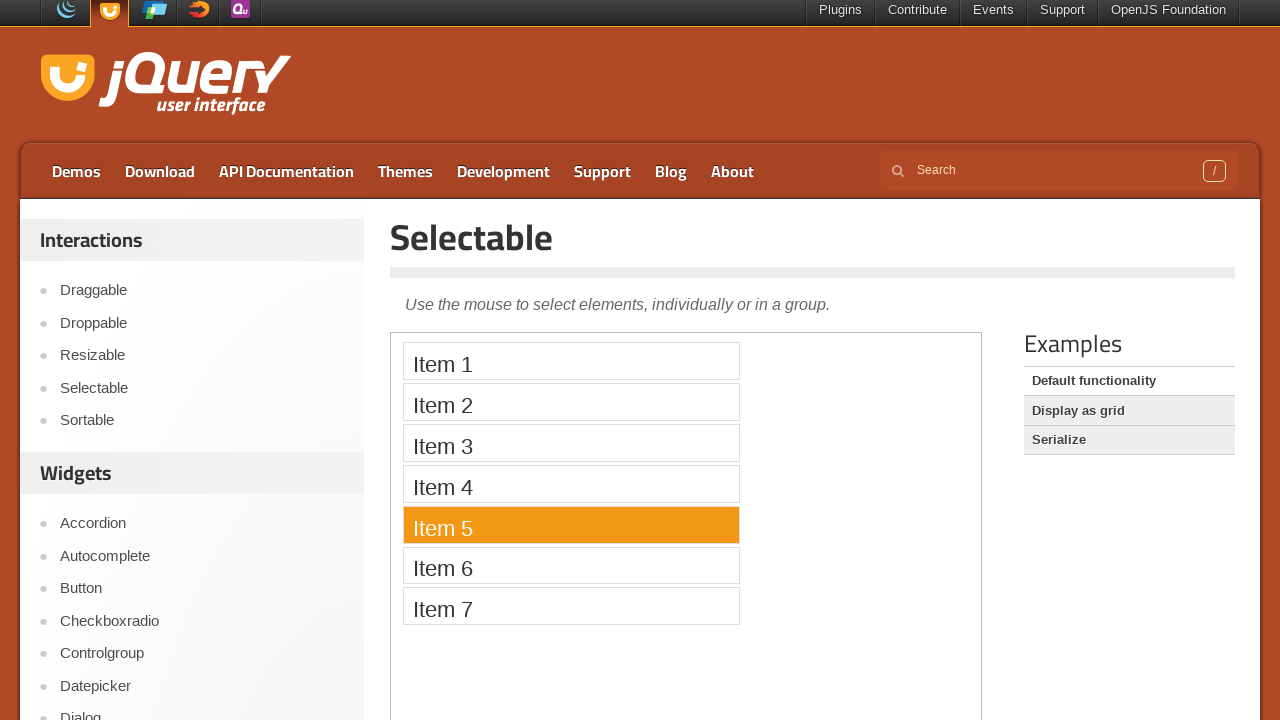

Clicked a selectable item to select it at (571, 565) on iframe >> nth=0 >> internal:control=enter-frame >> xpath=//ol[@id='selectable']/
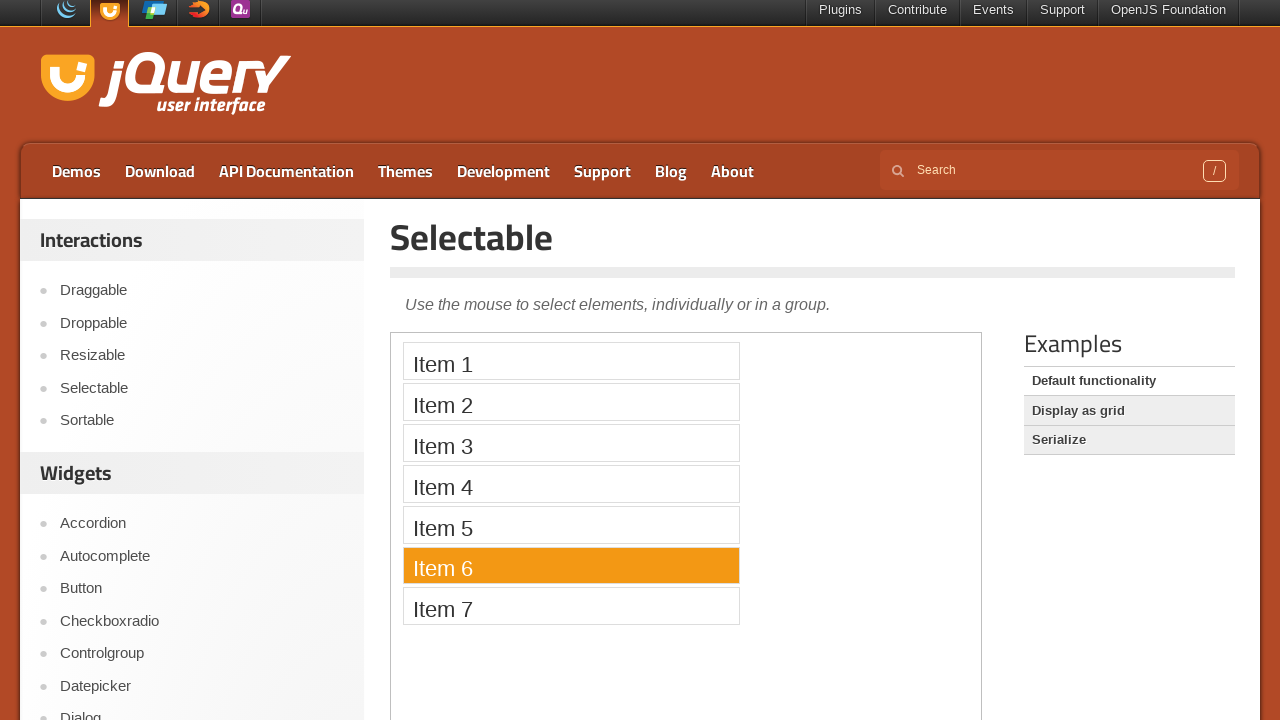

Clicked a selectable item to select it at (571, 606) on iframe >> nth=0 >> internal:control=enter-frame >> xpath=//ol[@id='selectable']/
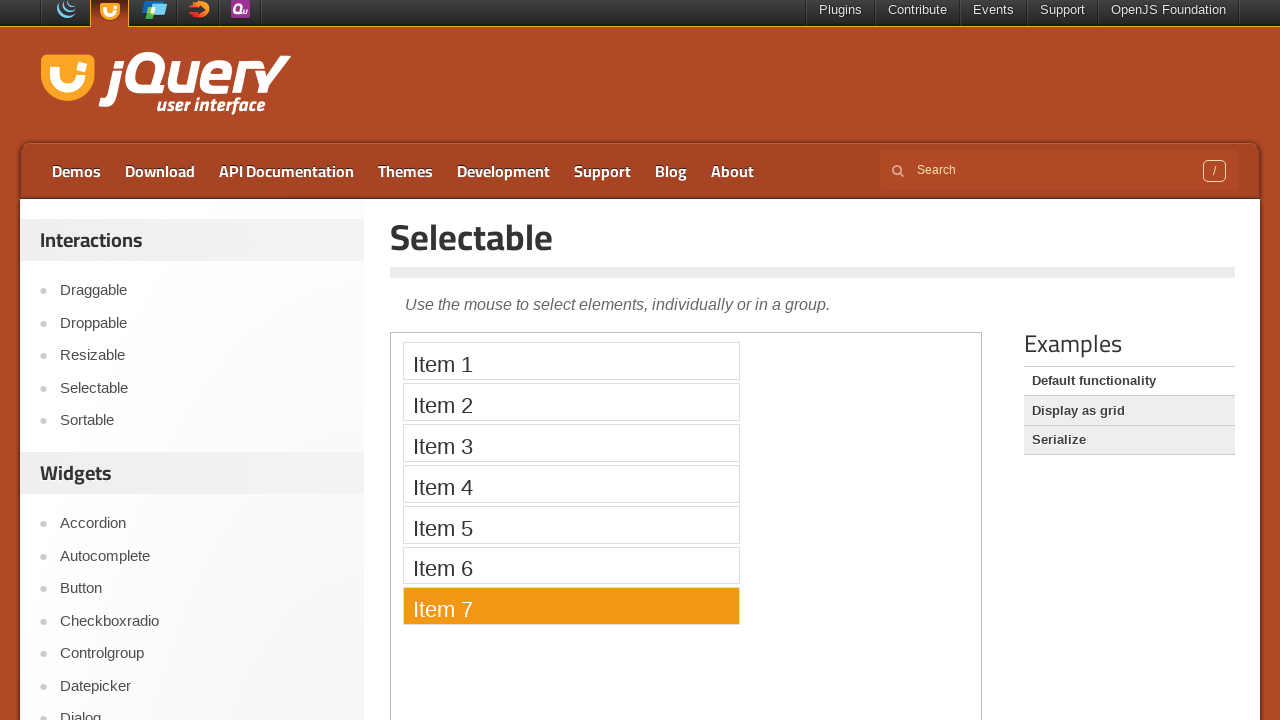

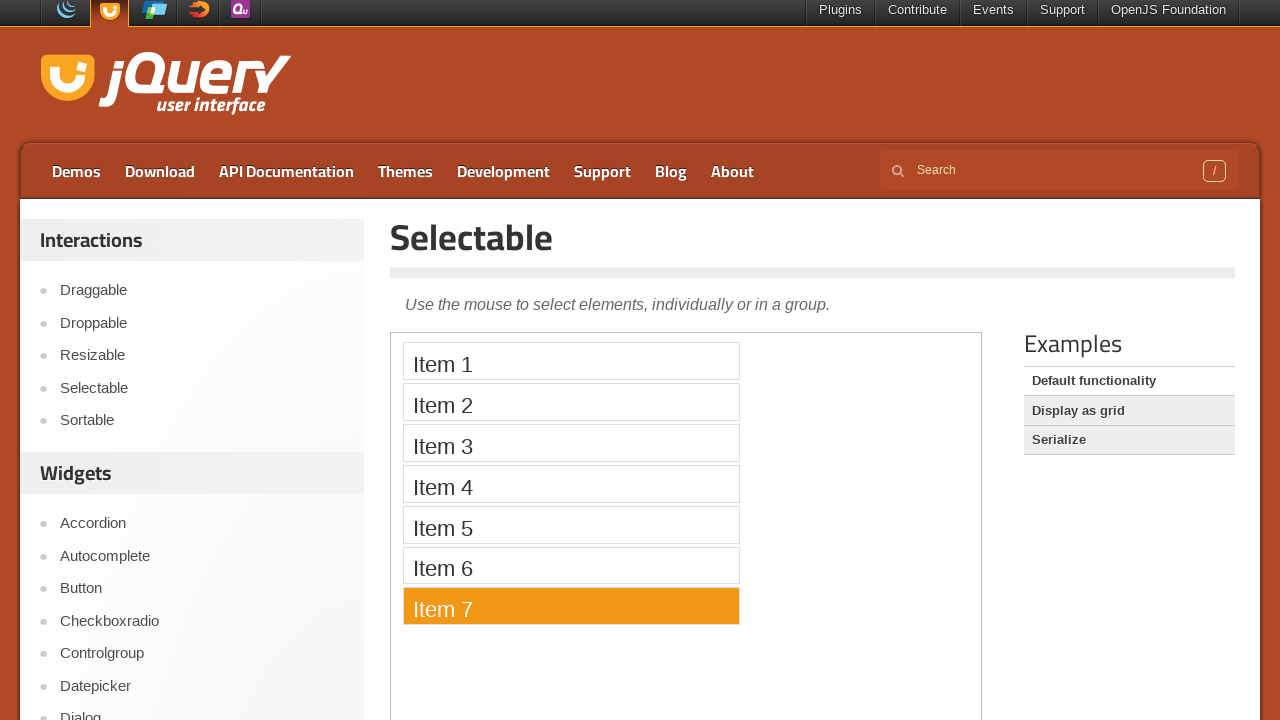